Navigates to Hacker News, verifies that posts are displayed on the page, and clicks the "More" link to navigate to the next page of posts.

Starting URL: https://news.ycombinator.com/

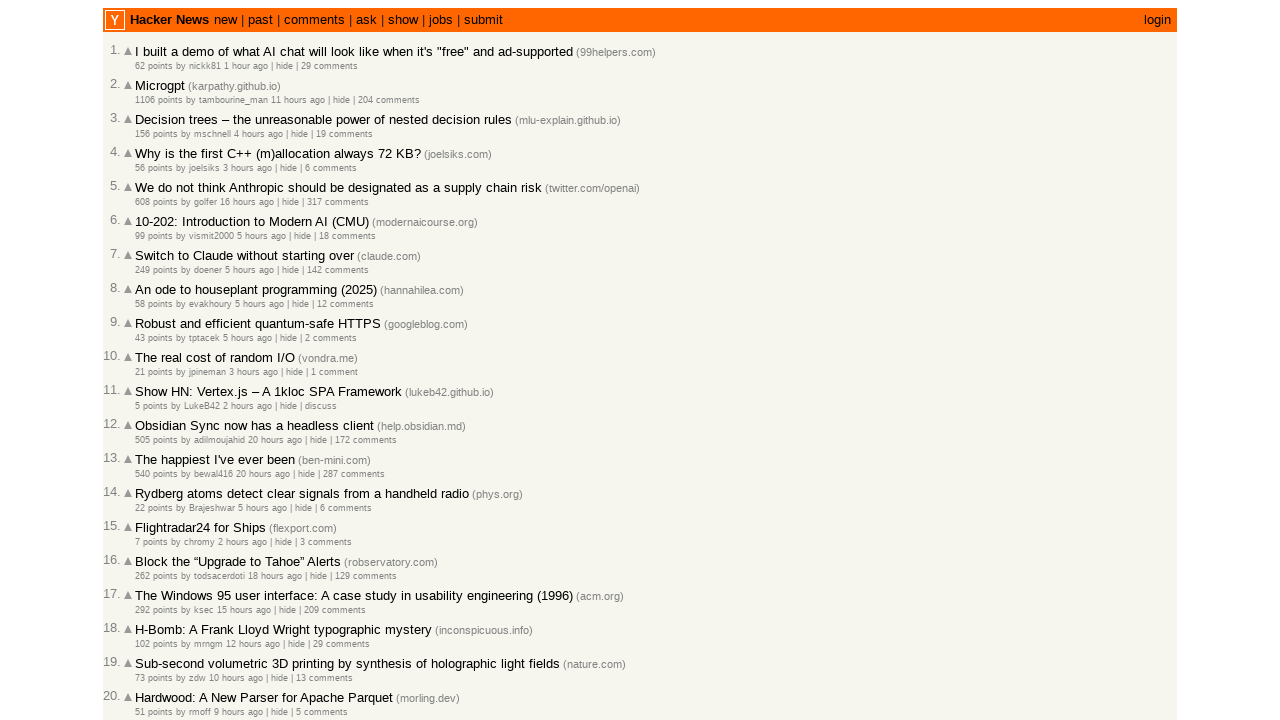

Posts loaded on Hacker News page
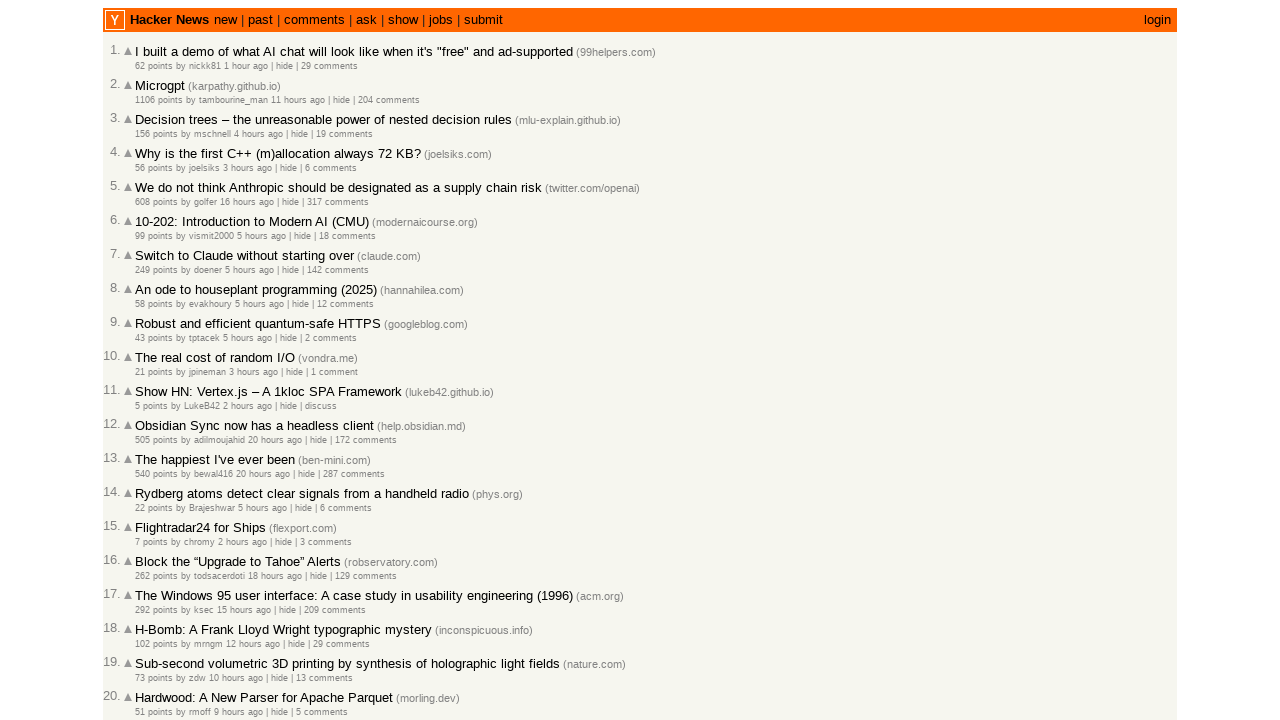

Post titles are visible on the page
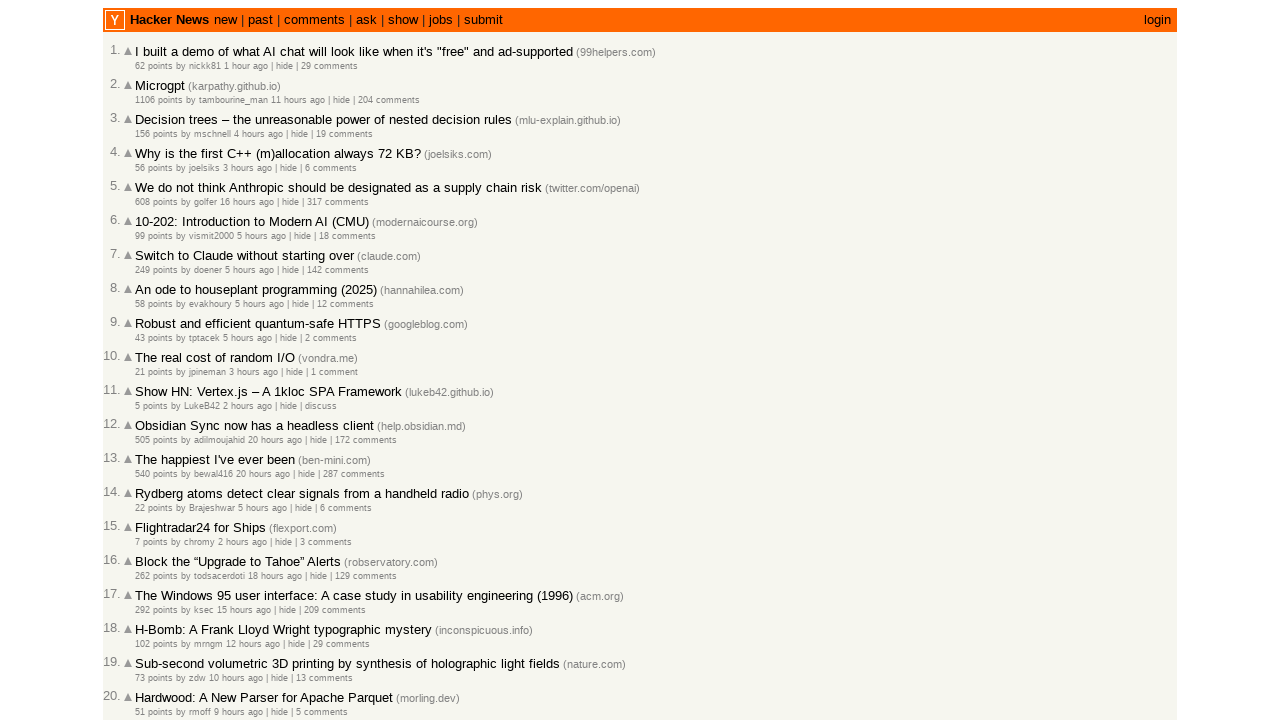

Clicked 'More' link to navigate to next page at (149, 616) on .morelink
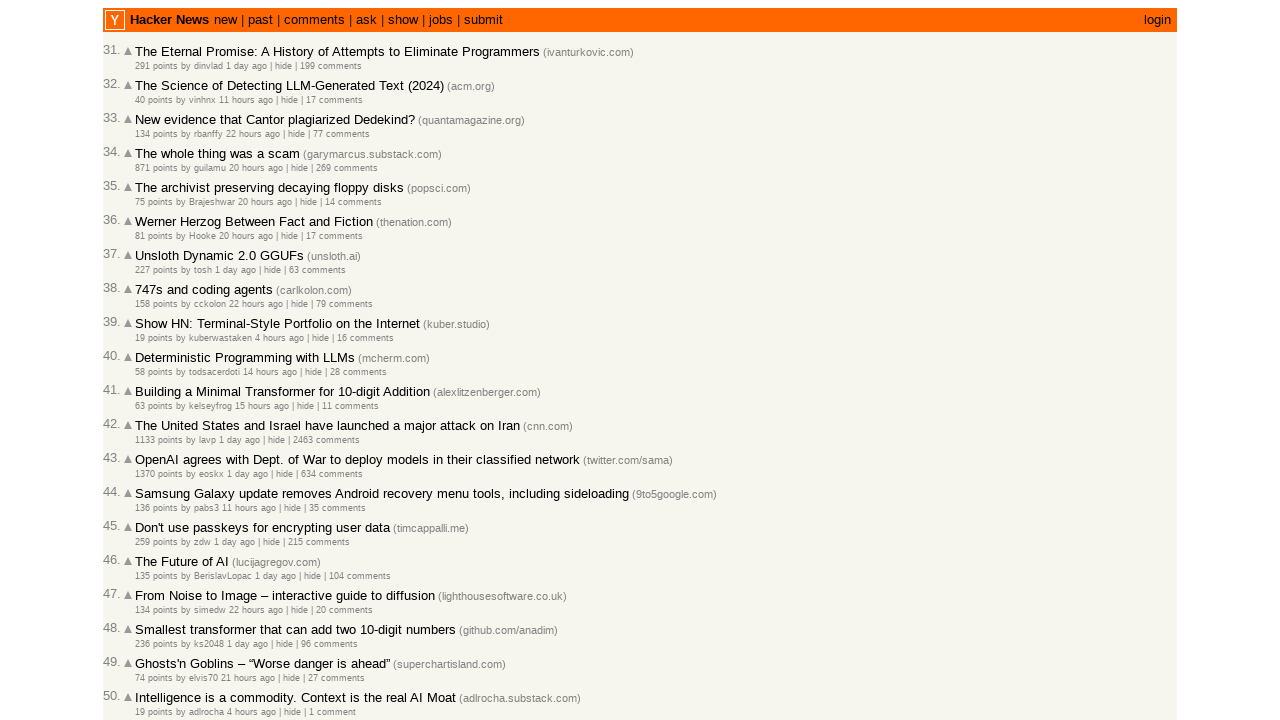

Posts loaded on the next page
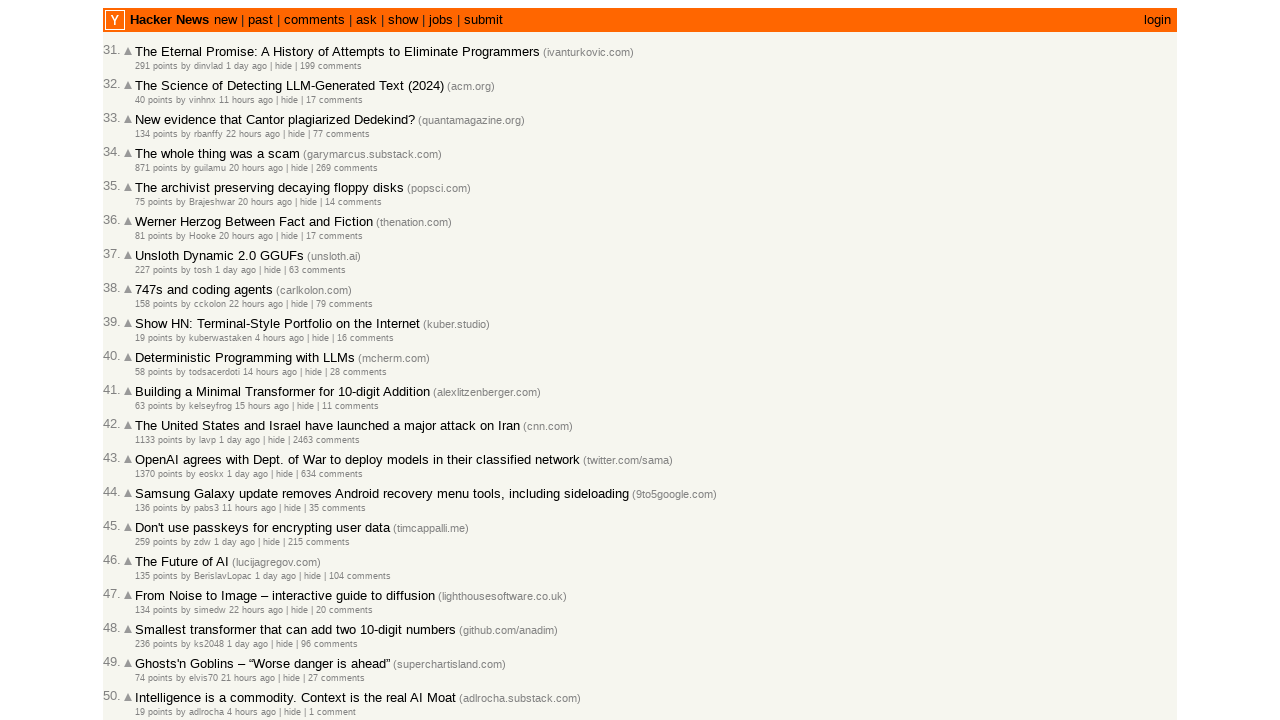

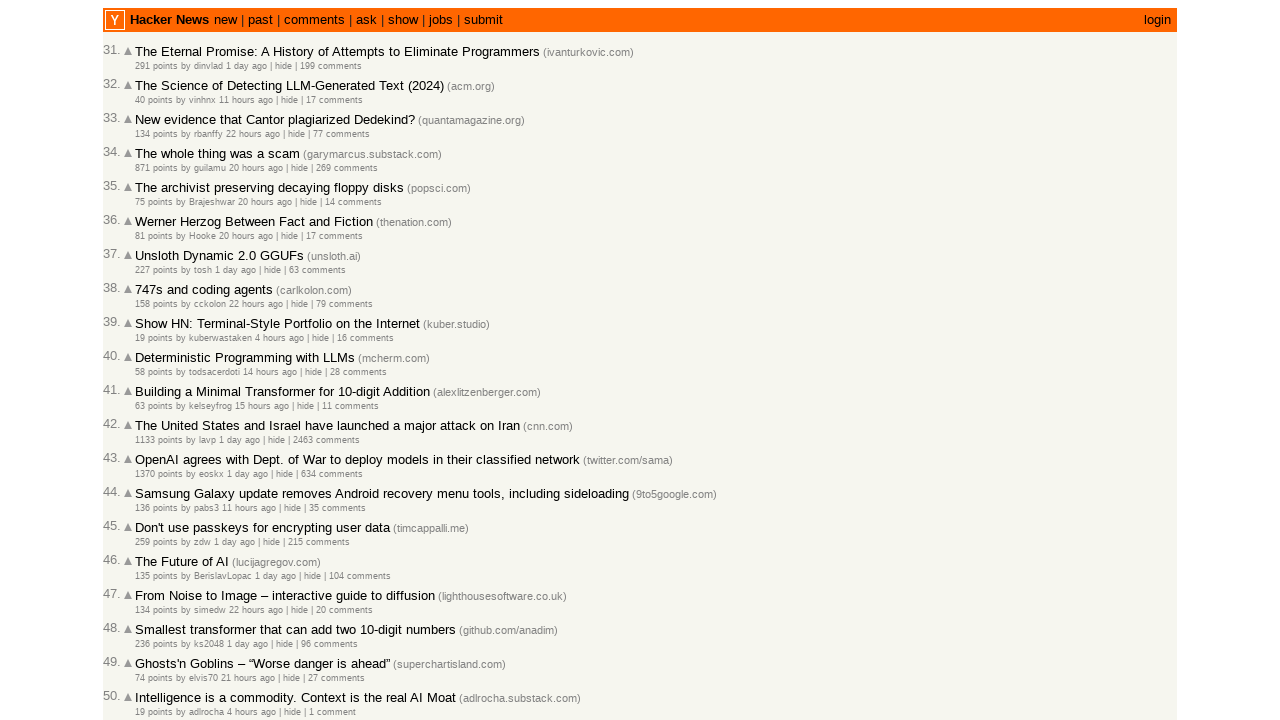